Tests window switching functionality by clicking a button that opens a new window, switching to it, and then switching back to the parent window

Starting URL: https://support.google.com/mail/answer/8494?co=GENIE.Platform%3DDesktop&hl=en

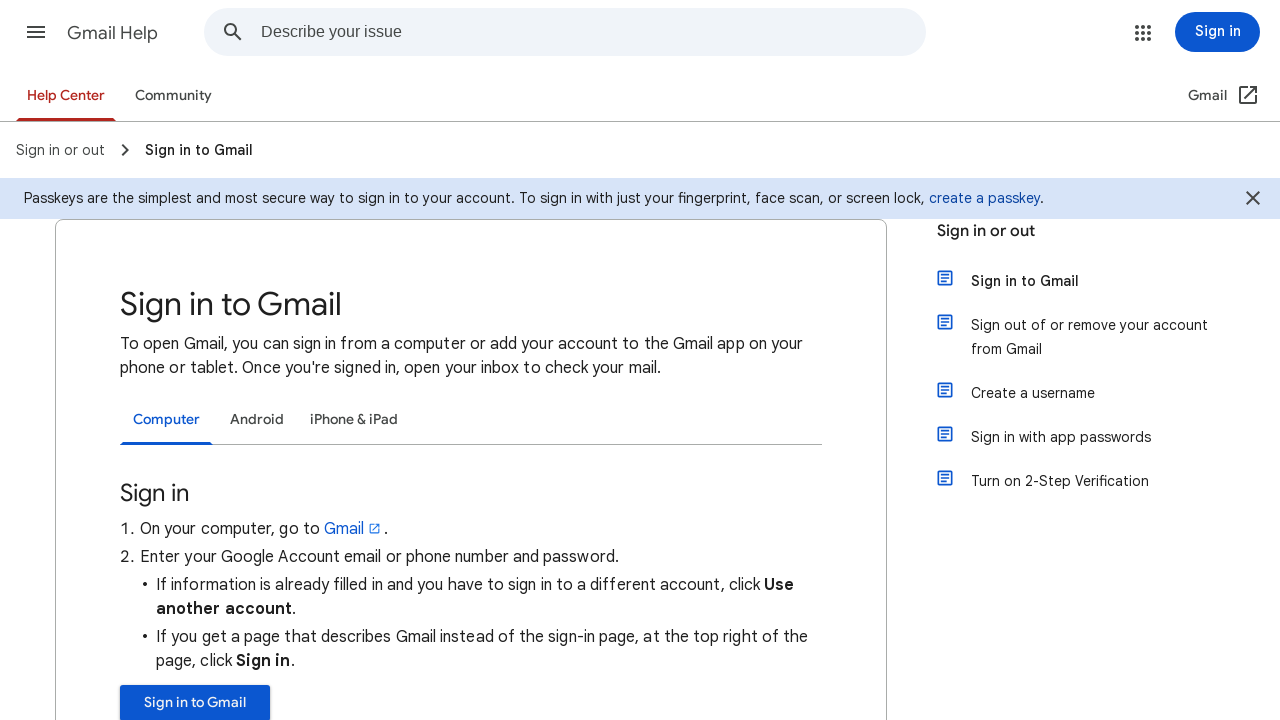

Clicked action button to open new window at (195, 702) on a.action-button
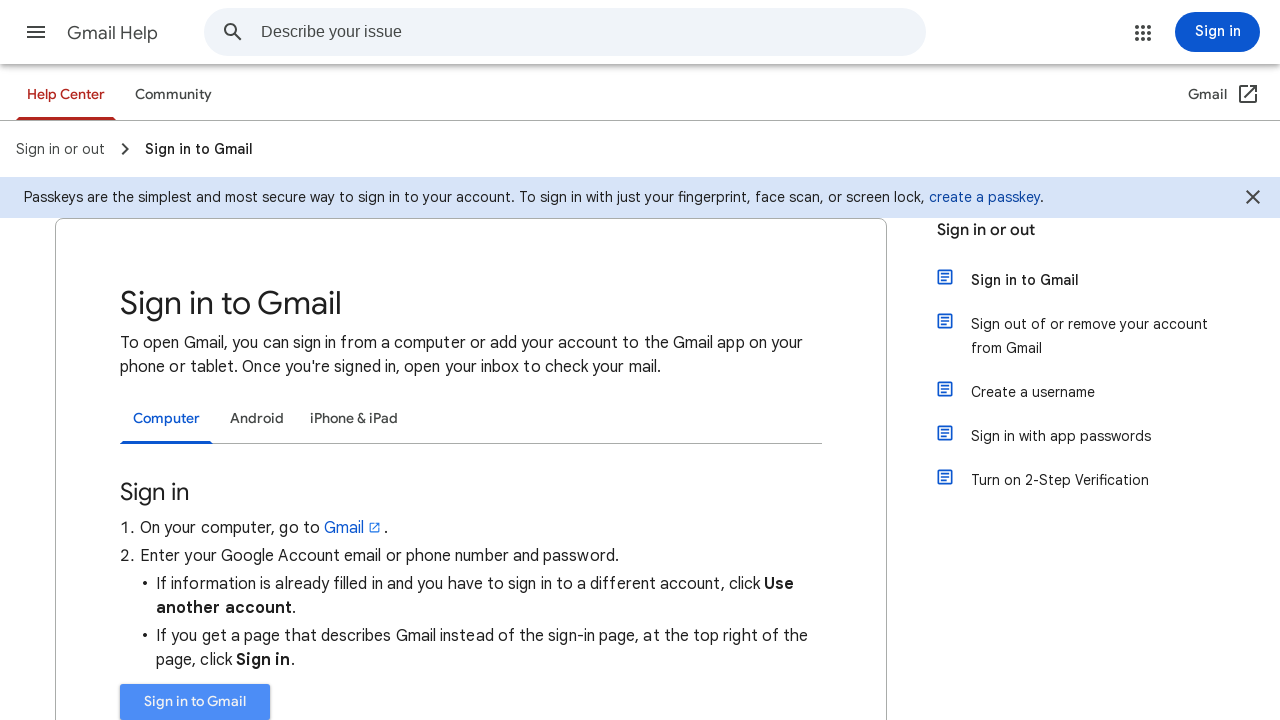

New window loaded successfully
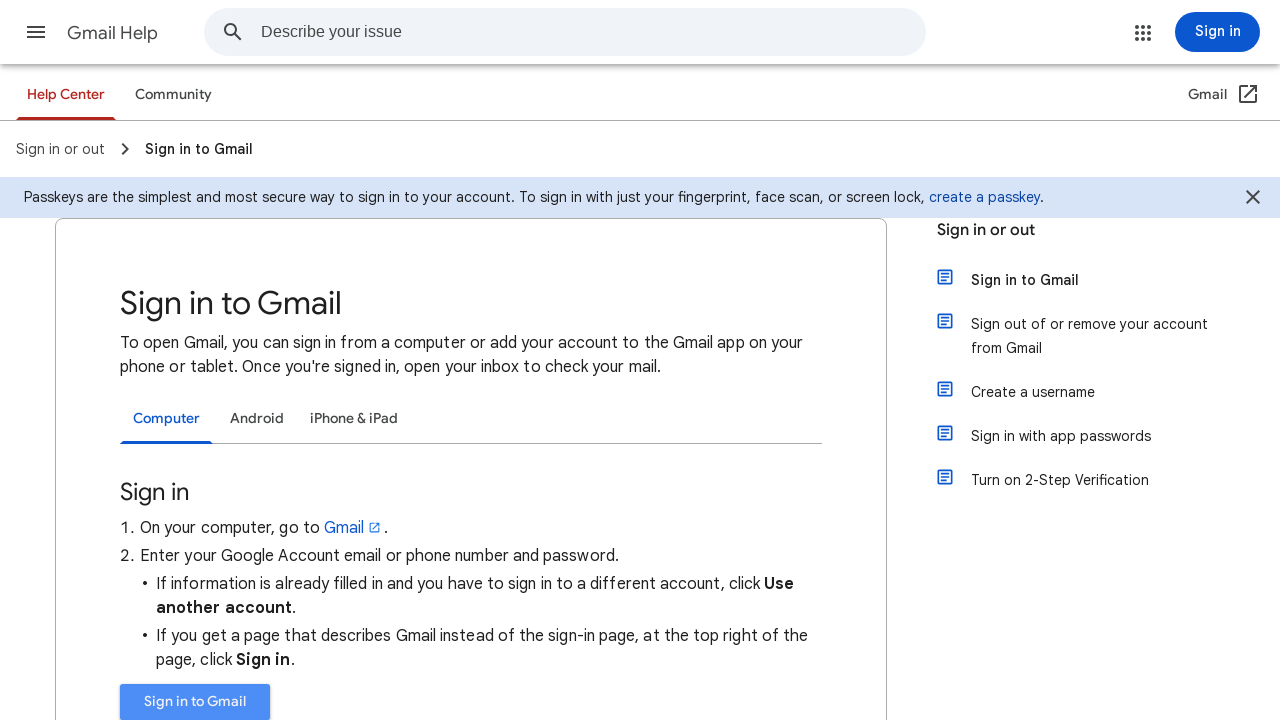

Retrieved child window title: 'Gmail'
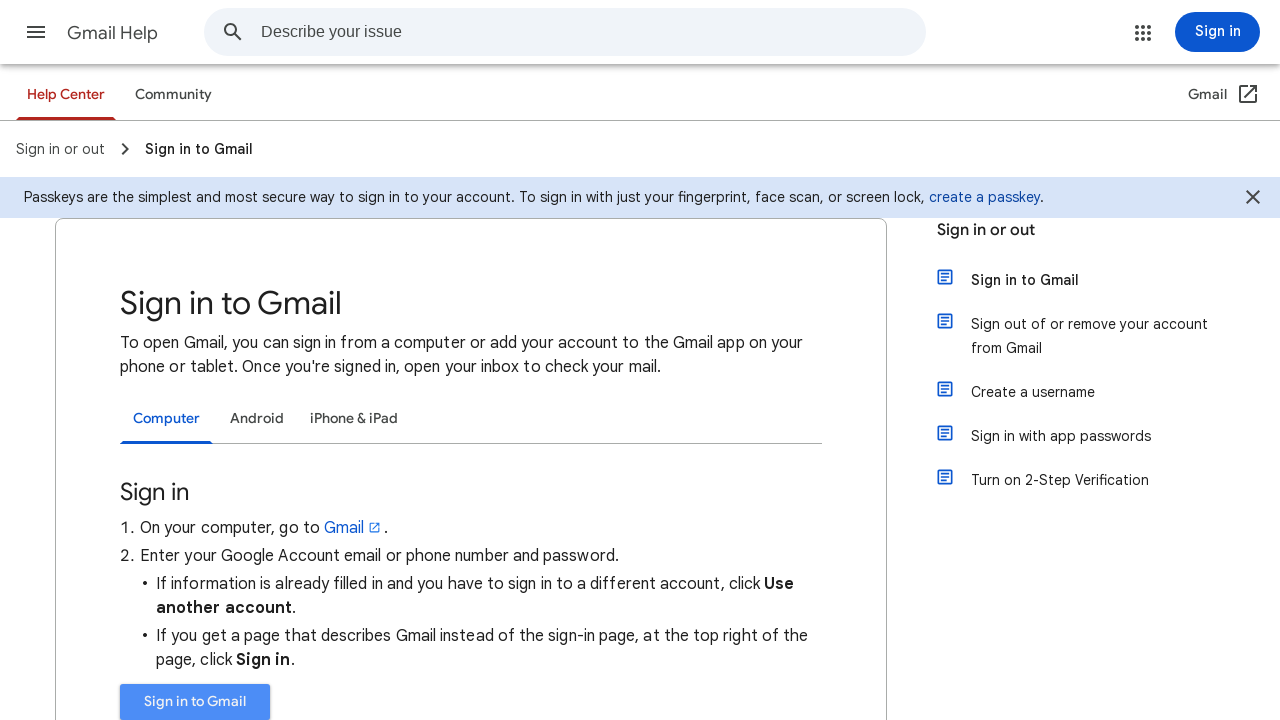

Retrieved parent window title: 'Sign in to Gmail - Computer - Gmail Help'
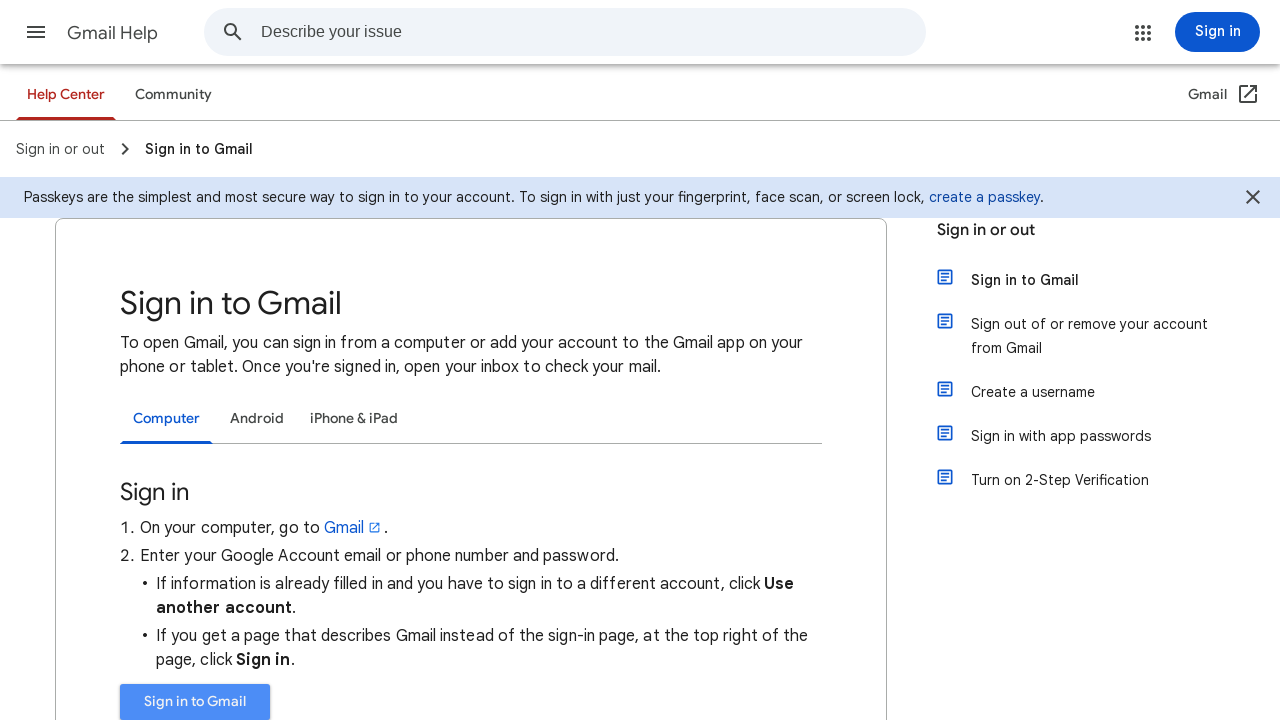

Closed child window and switched back to parent window
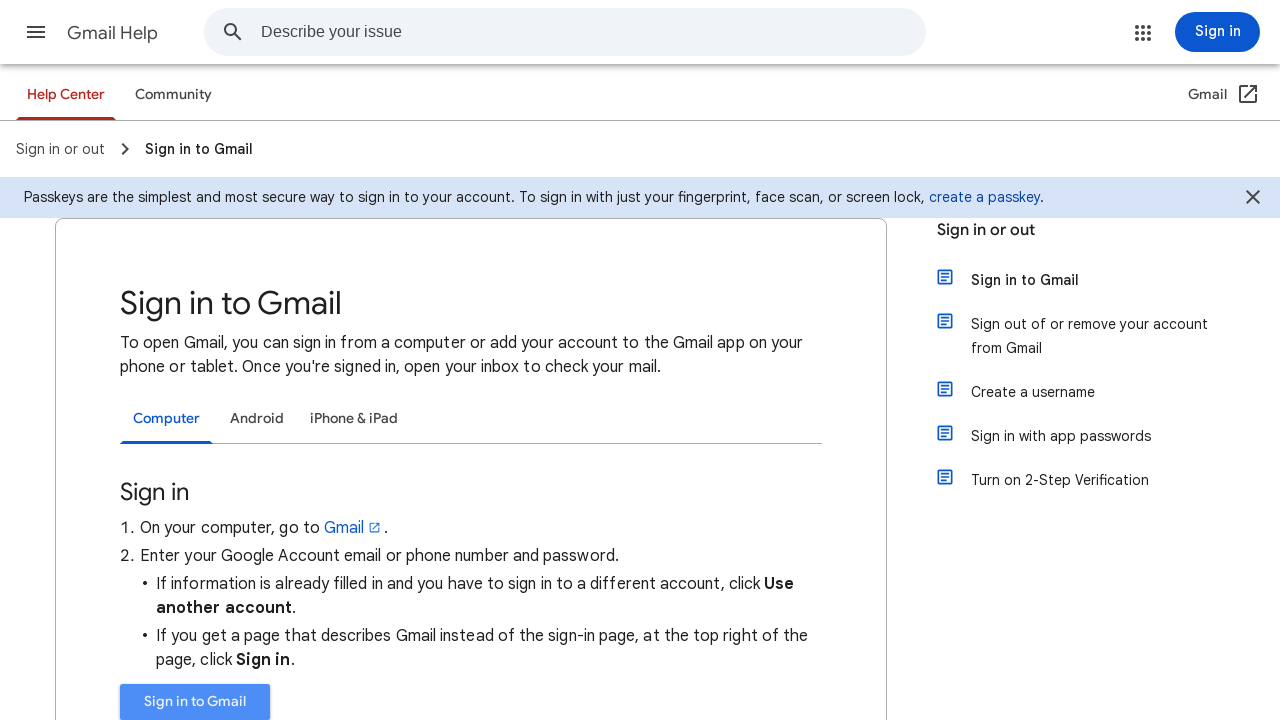

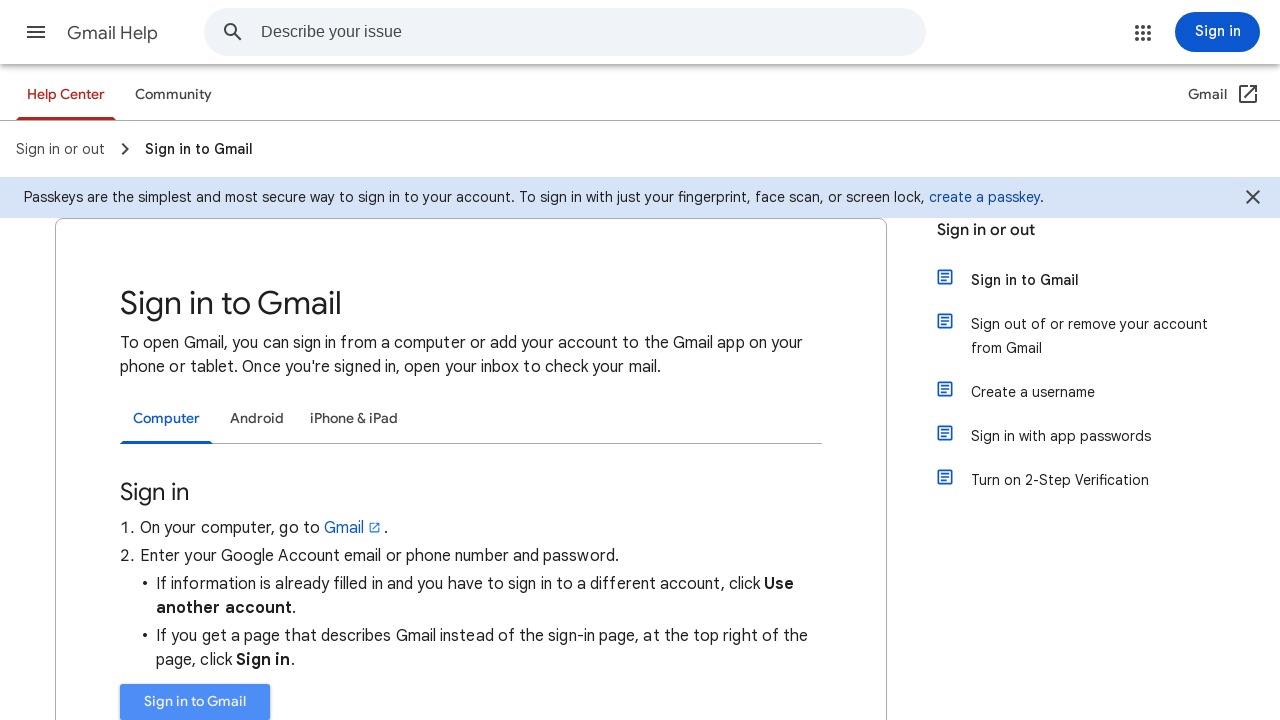